Tests JavaScript confirm alert functionality by navigating to alerts demo page, triggering a confirm dialog, and accepting it

Starting URL: https://demo.automationtesting.in/Alerts.html

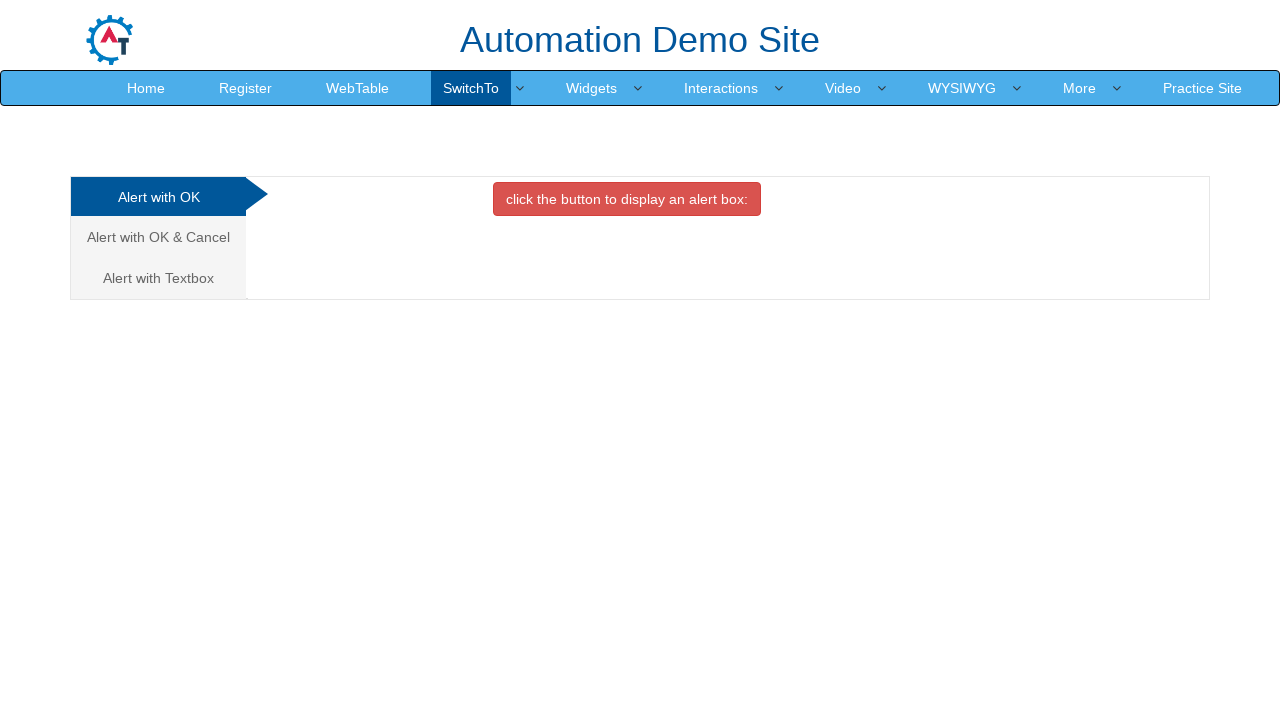

Navigated to alerts demo page
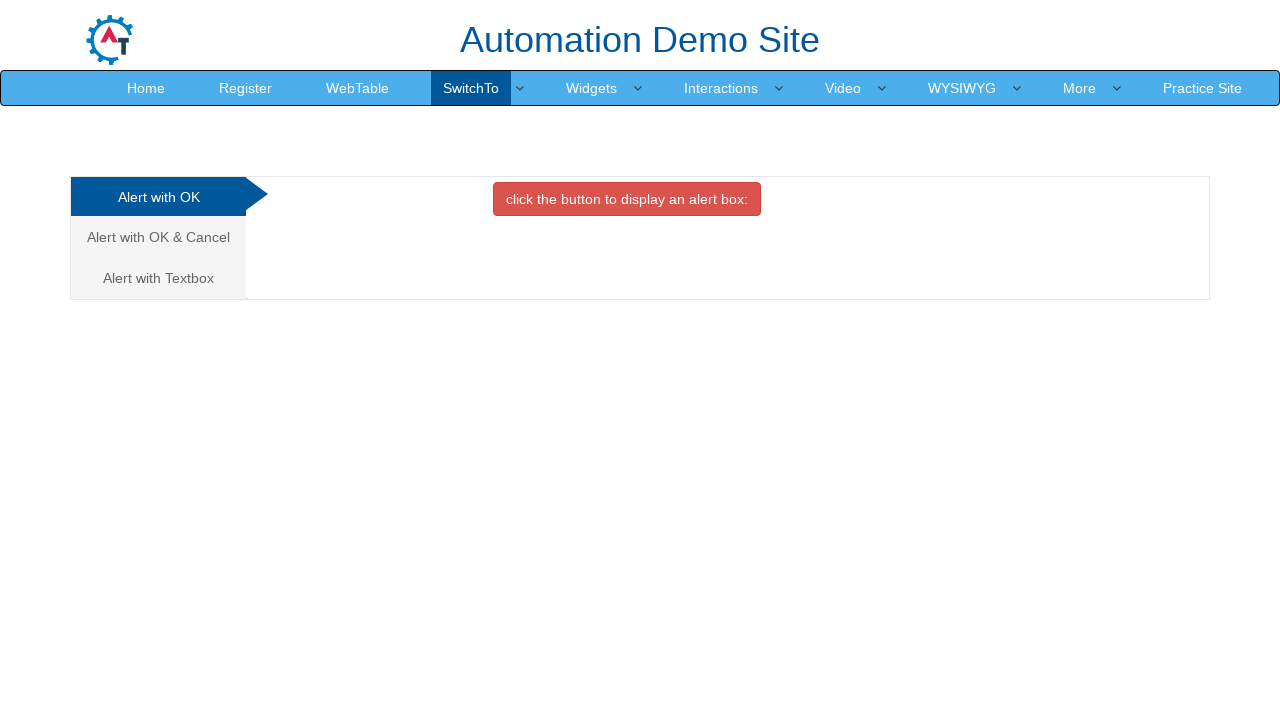

Clicked on 'Alert with OK & Cancel' tab at (158, 237) on (//a[@class='analystic'])[2]
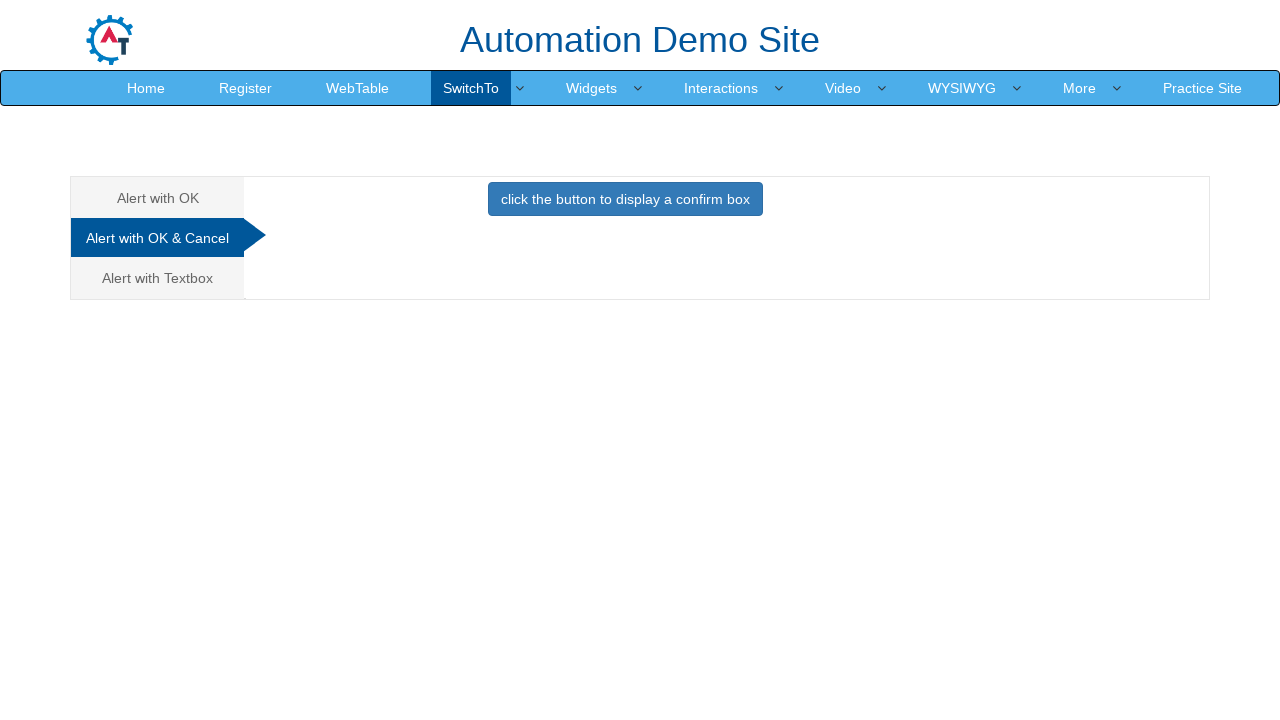

Set up dialog handler to accept confirm dialogs
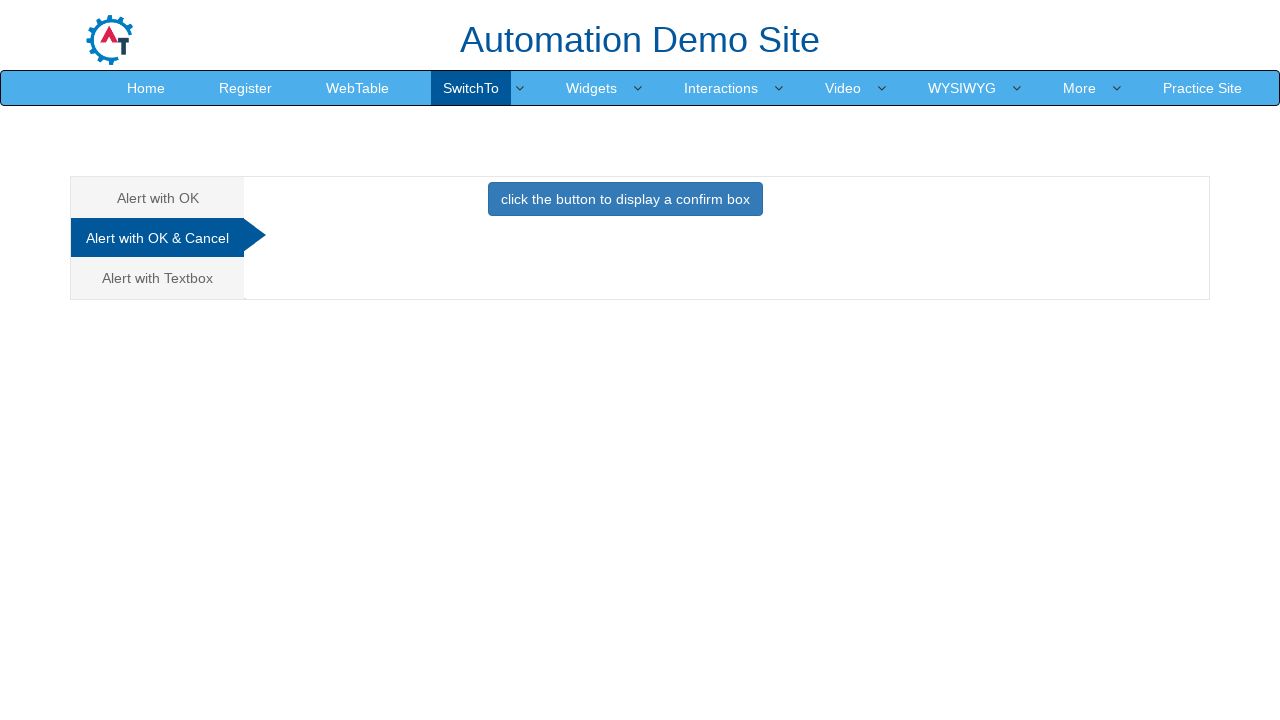

Clicked button to trigger confirm dialog at (625, 199) on button[onclick='confirmbox()']
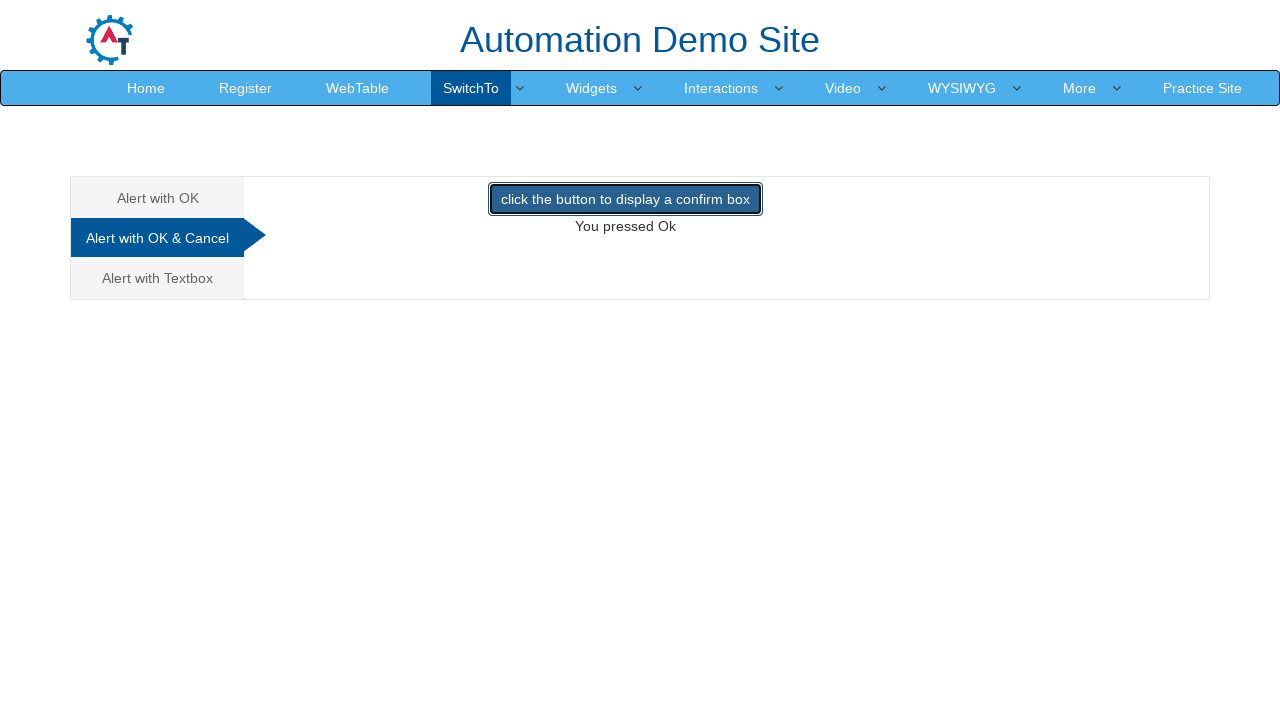

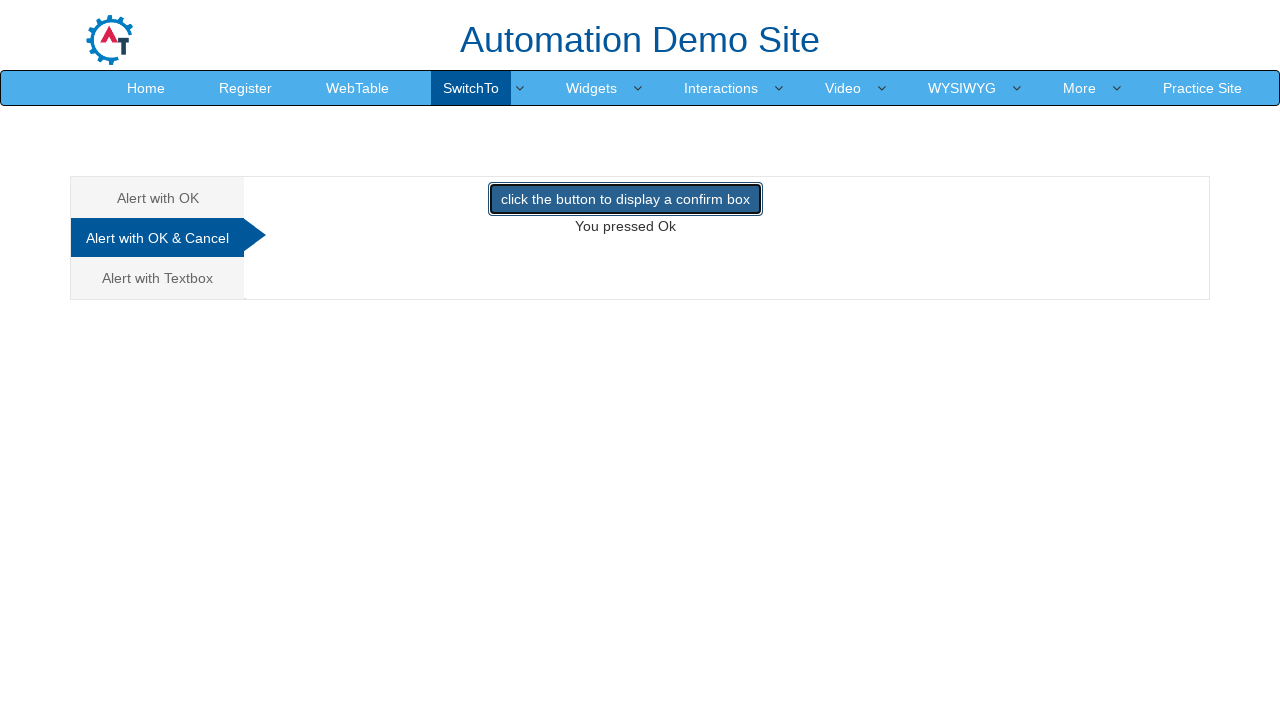